Tests that a number input field rejects invalid alphabetic input by entering "abc" and verifying the field remains empty

Starting URL: https://the-internet.herokuapp.com/inputs

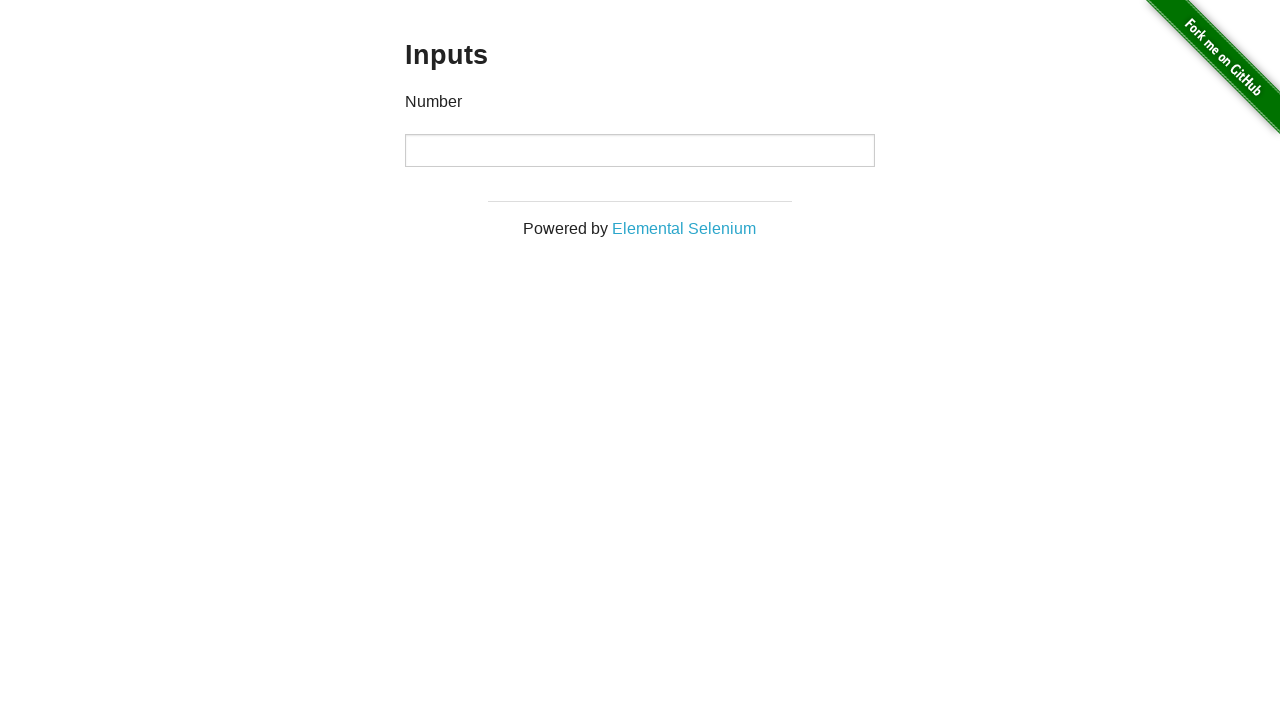

Located the number input field
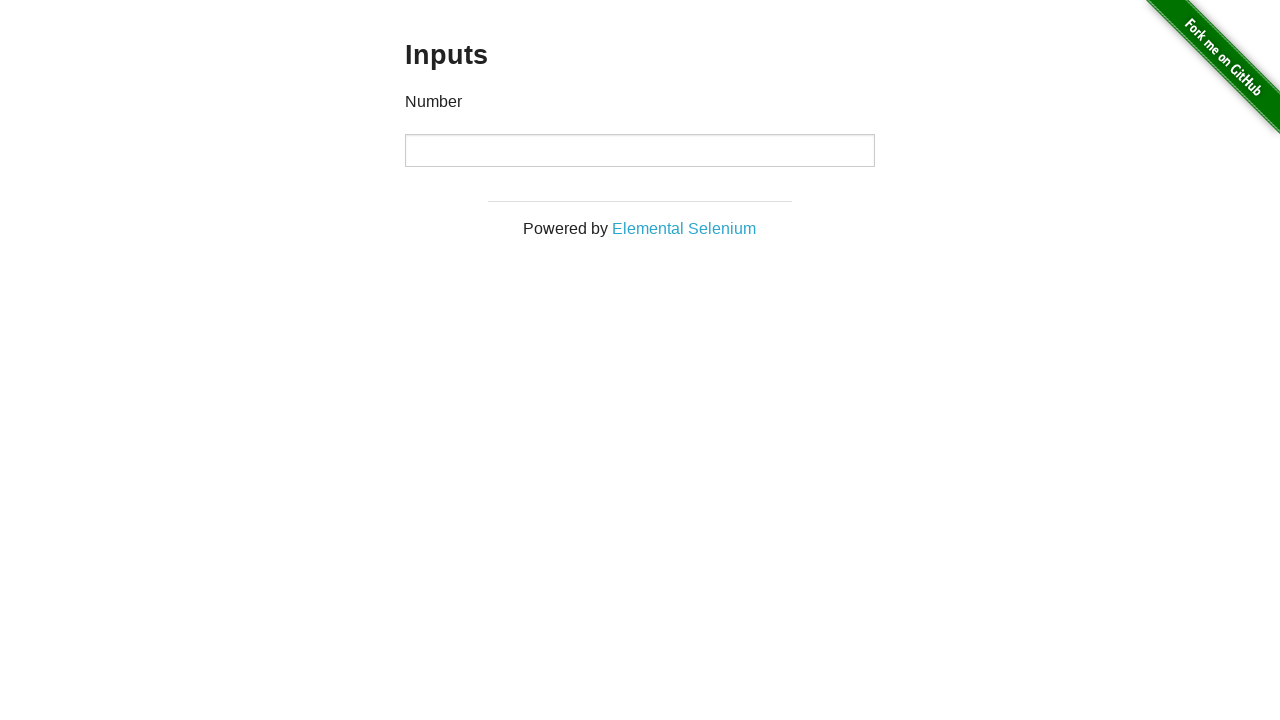

Verified that the number input field is initially empty
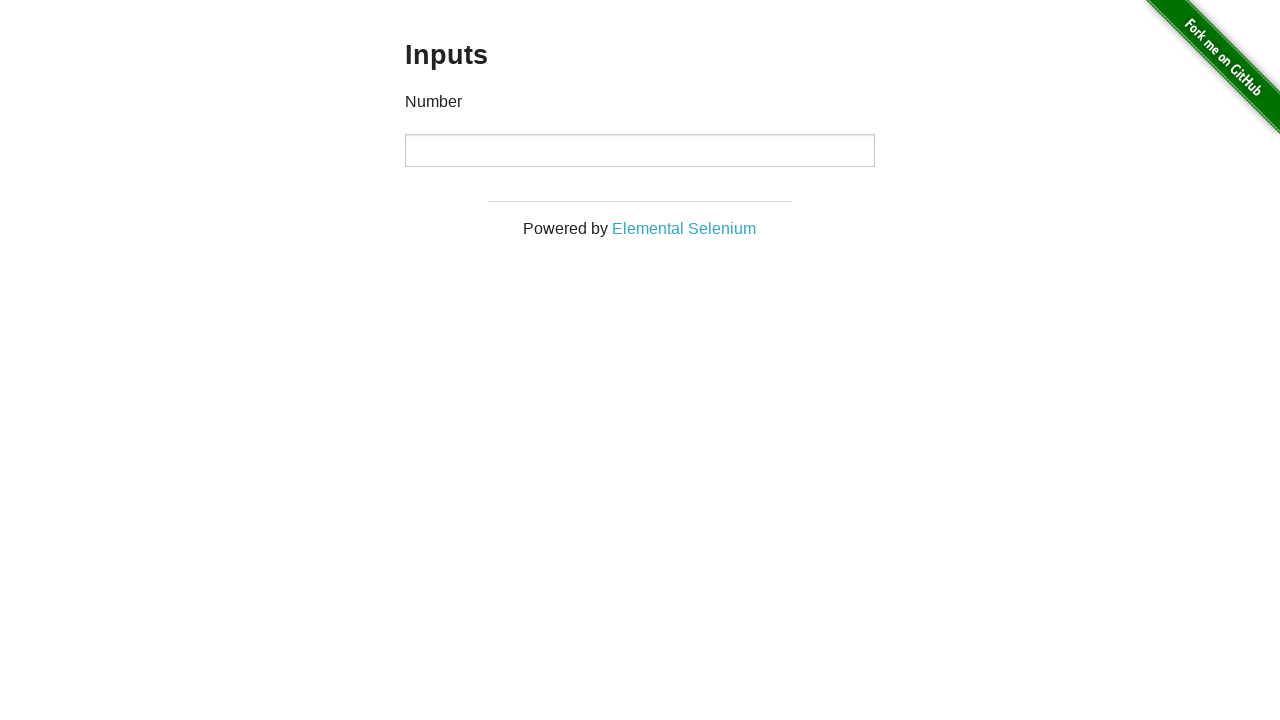

Attempted to type invalid alphabetic input 'abc' into the number field on input[type='number']
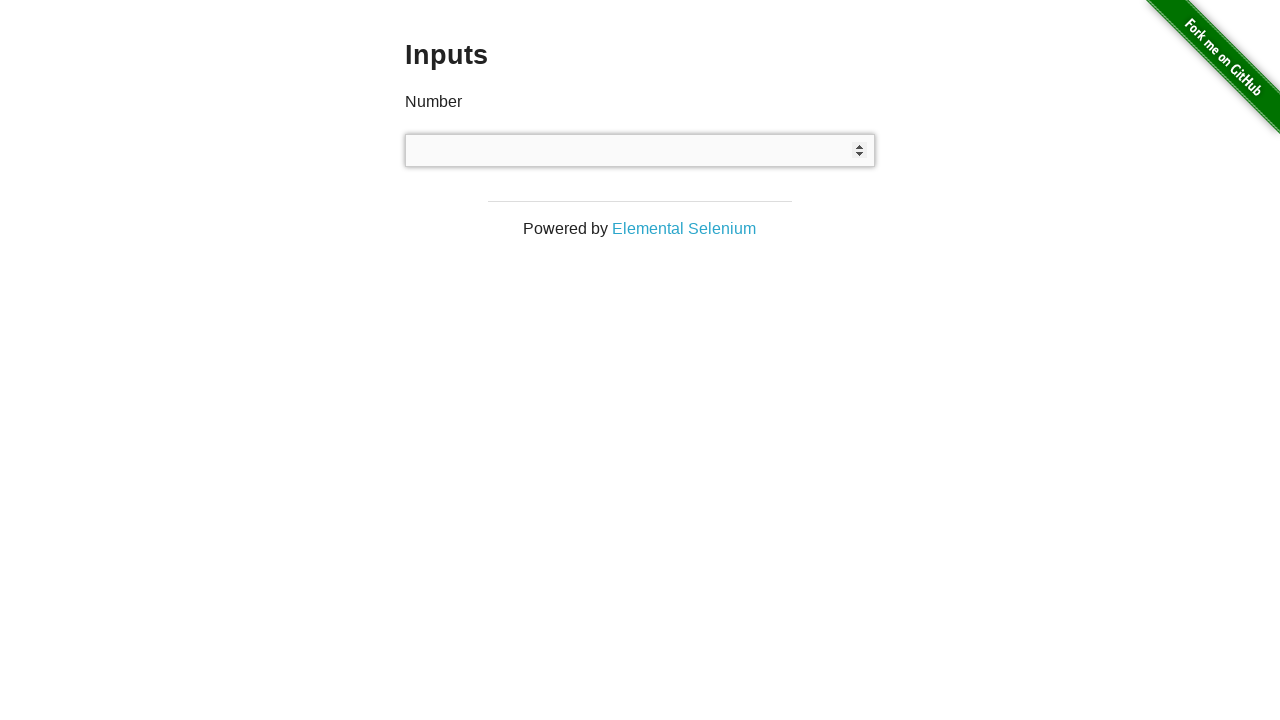

Verified that the number input field rejected the invalid alphabetic input and remains empty
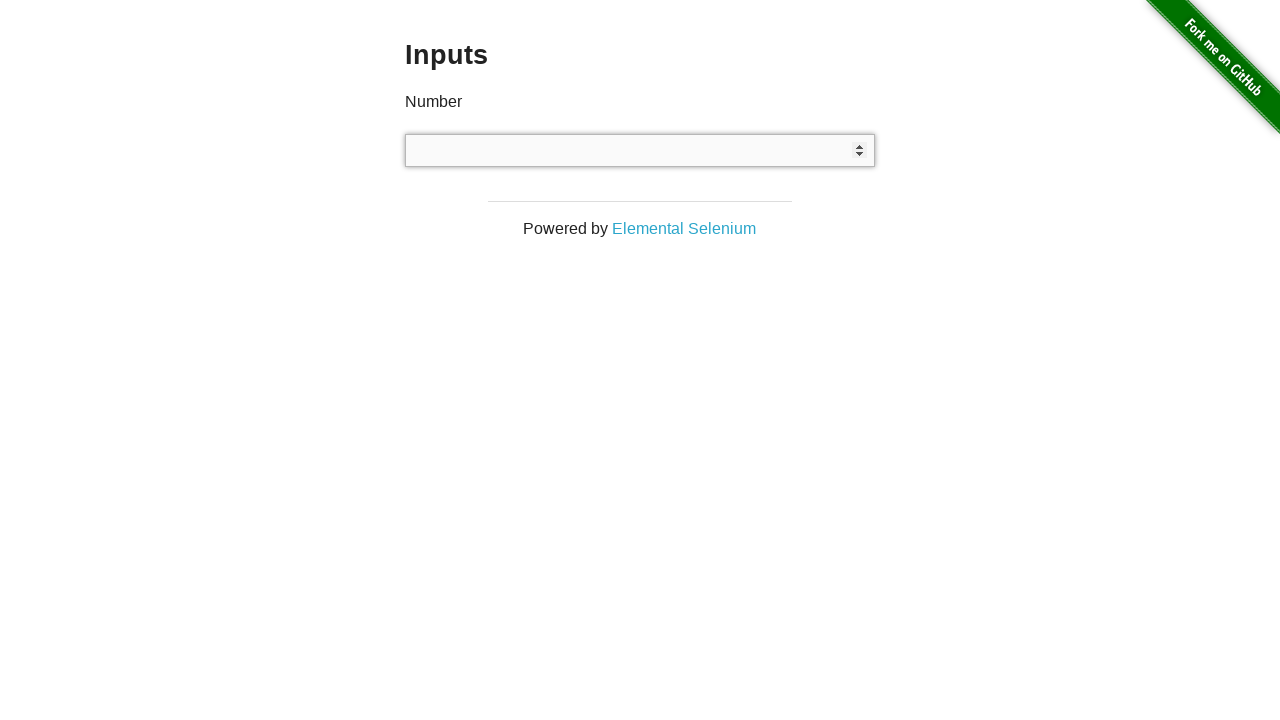

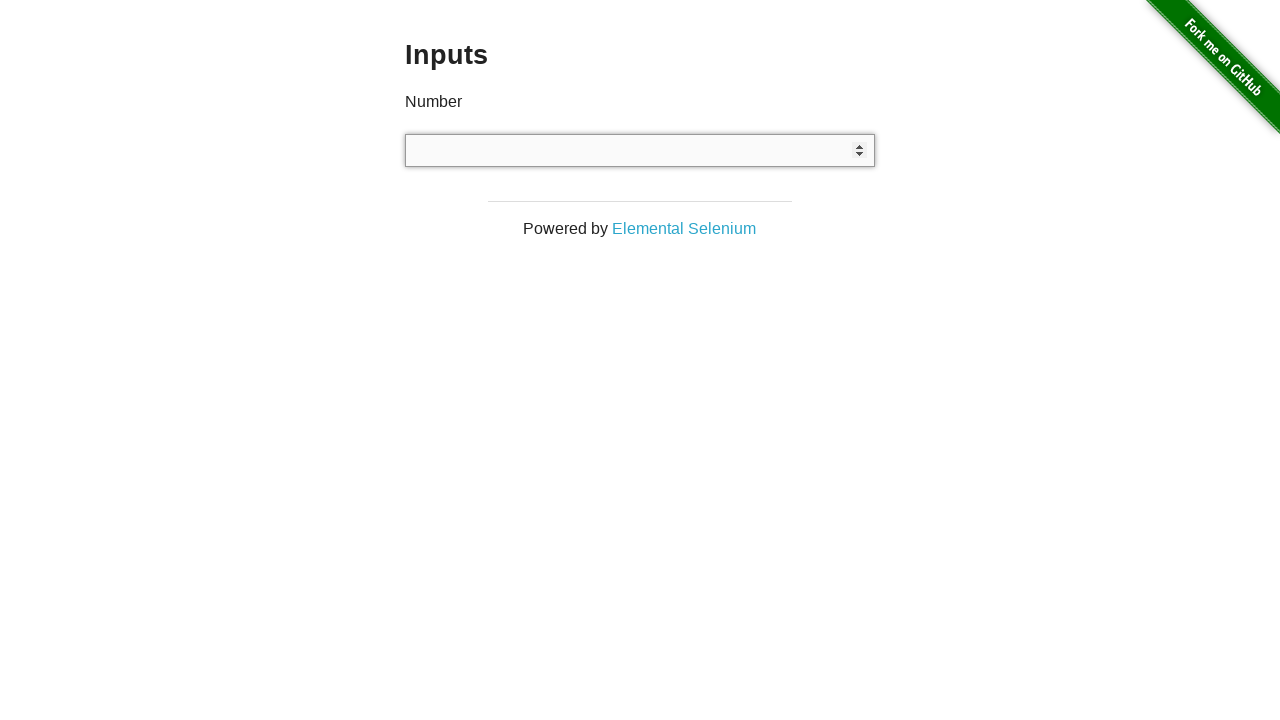